Tests scrolling on the TTN website by scrolling down 1000 pixels using JavaScript execution

Starting URL: https://www.tothenew.com/

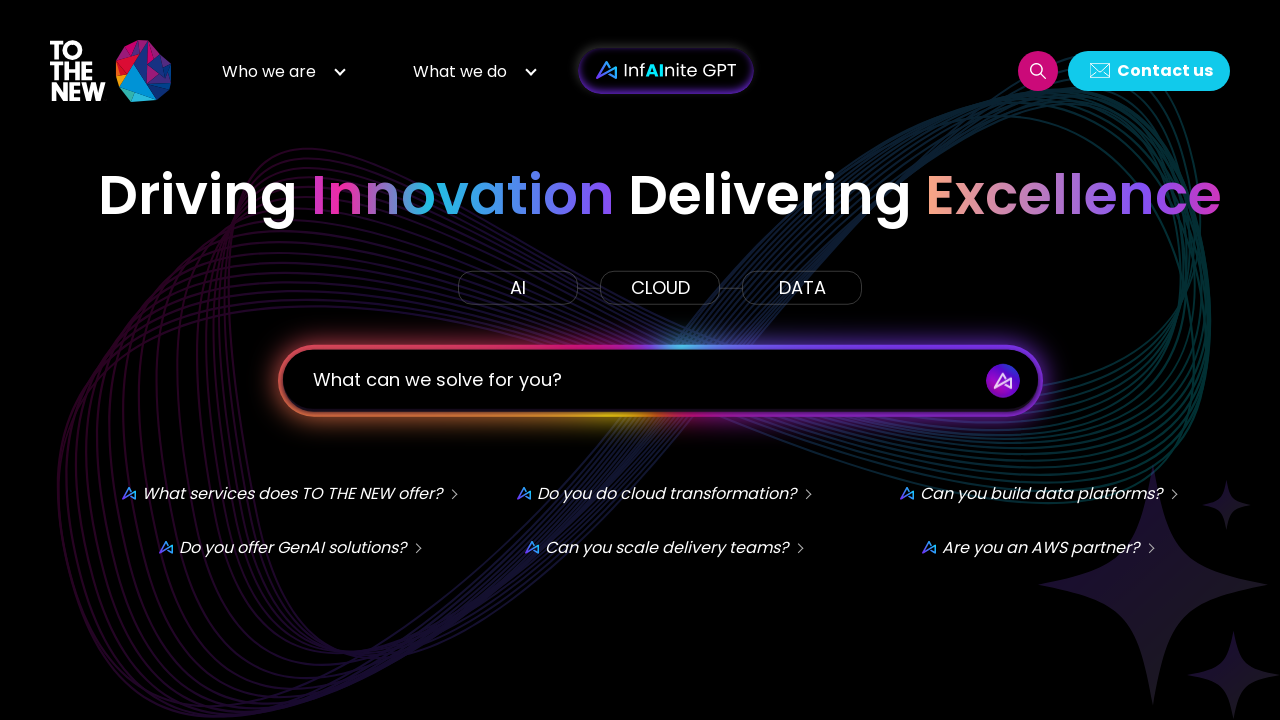

Navigated to https://www.tothenew.com/
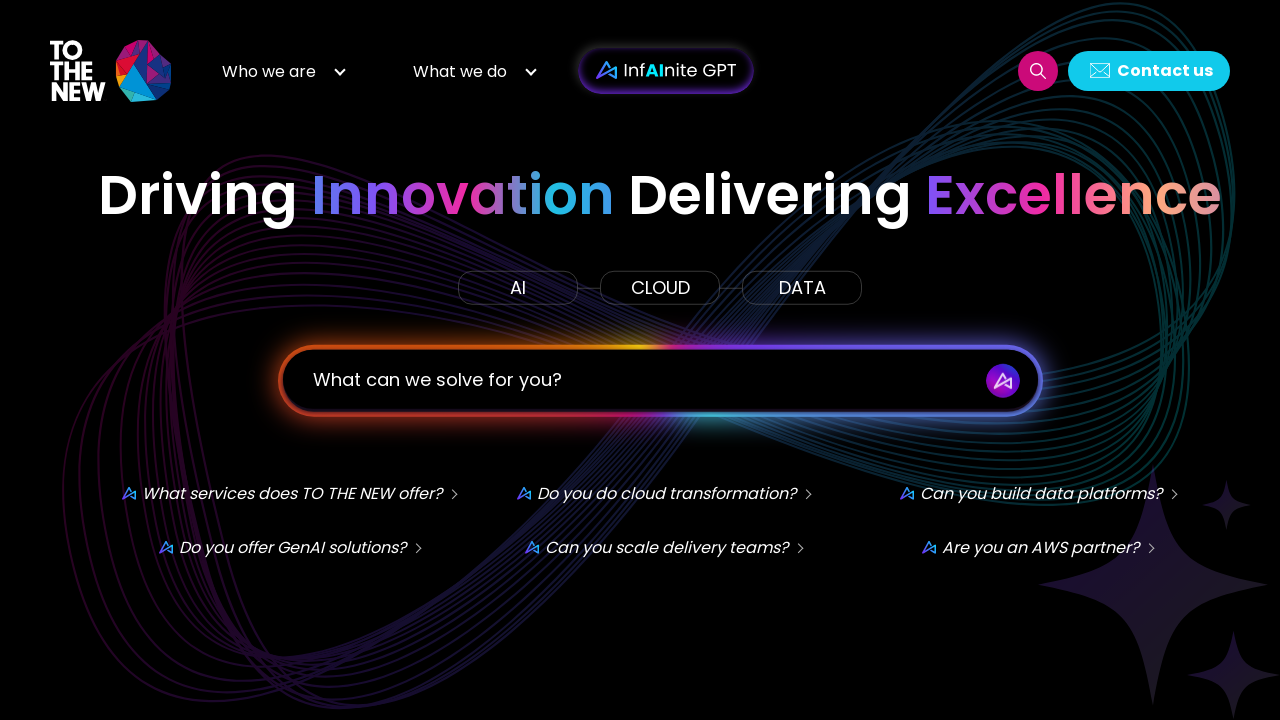

Scrolled down 1000 pixels using JavaScript execution
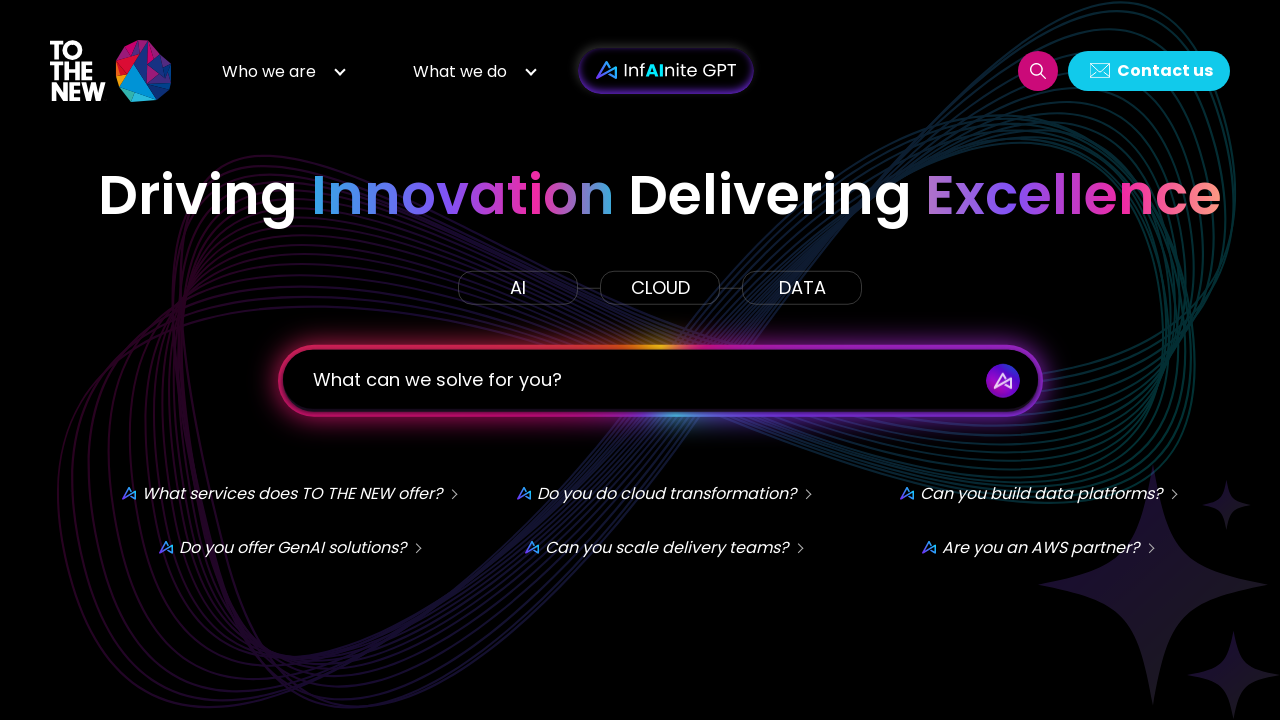

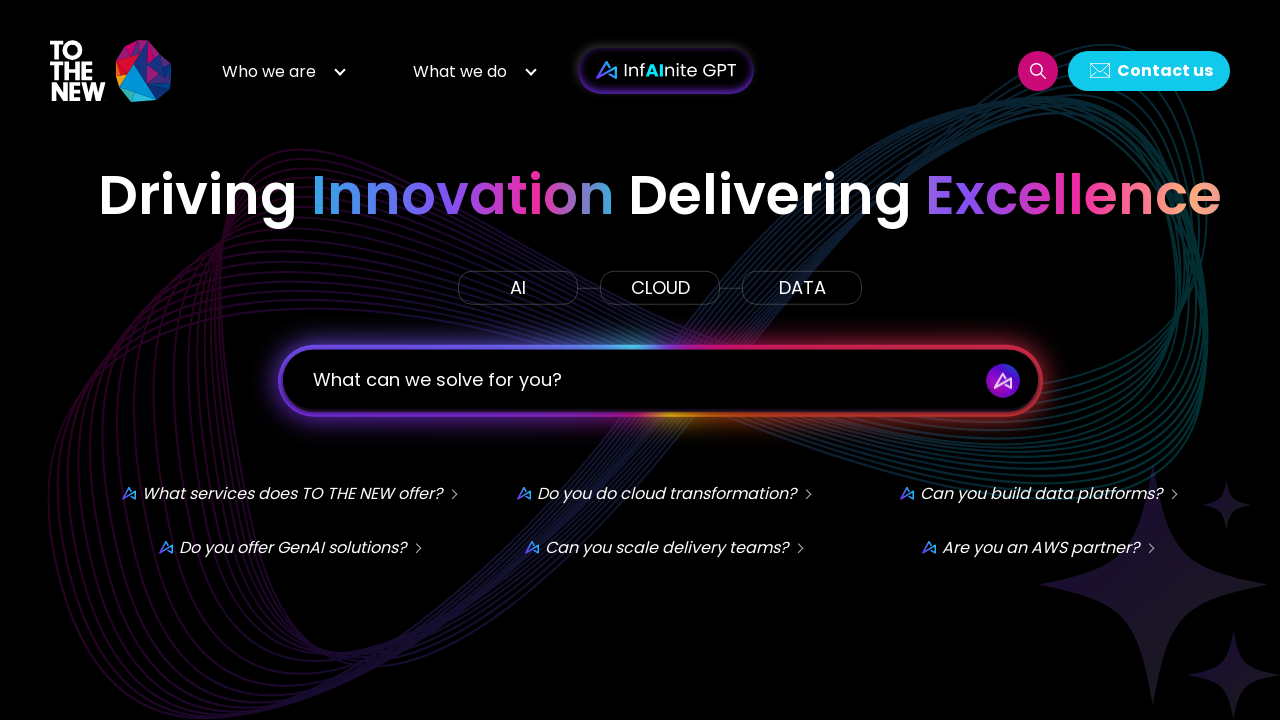